Tests the Python.org search functionality by entering "pycon" as a search query and submitting the form to verify search results are returned

Starting URL: http://www.python.org

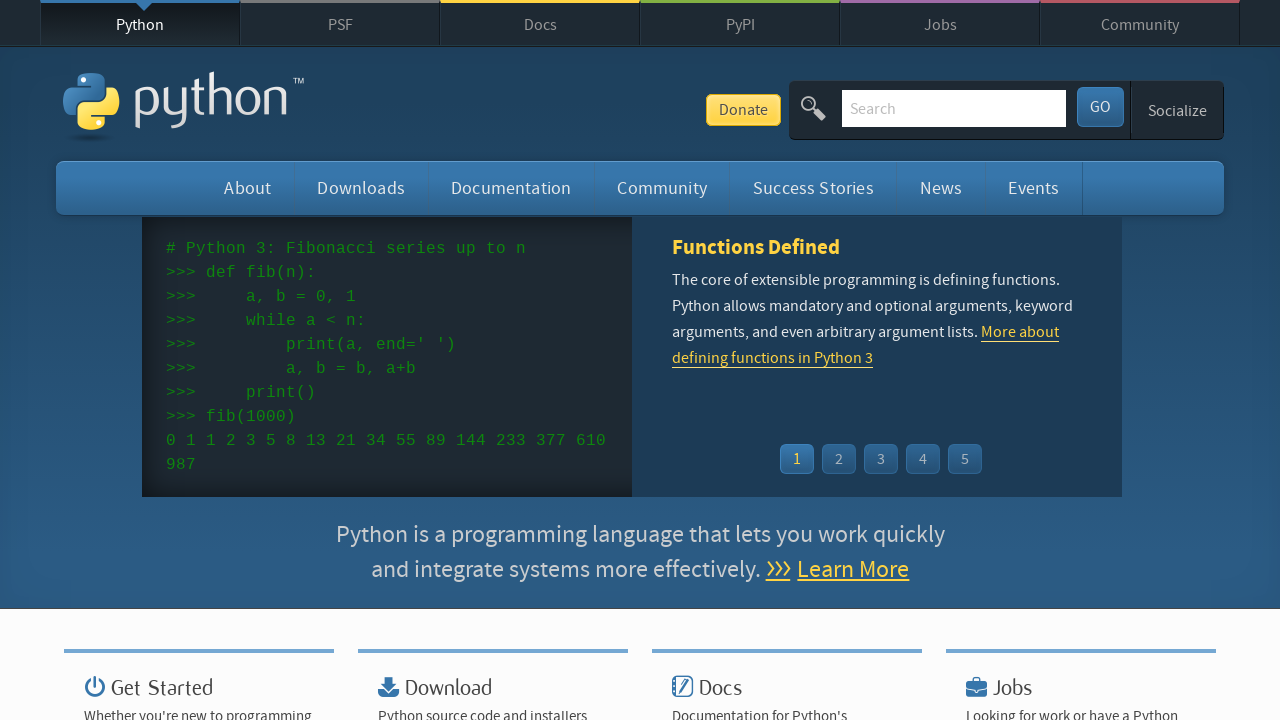

Filled search box with 'pycon' query on input[name='q']
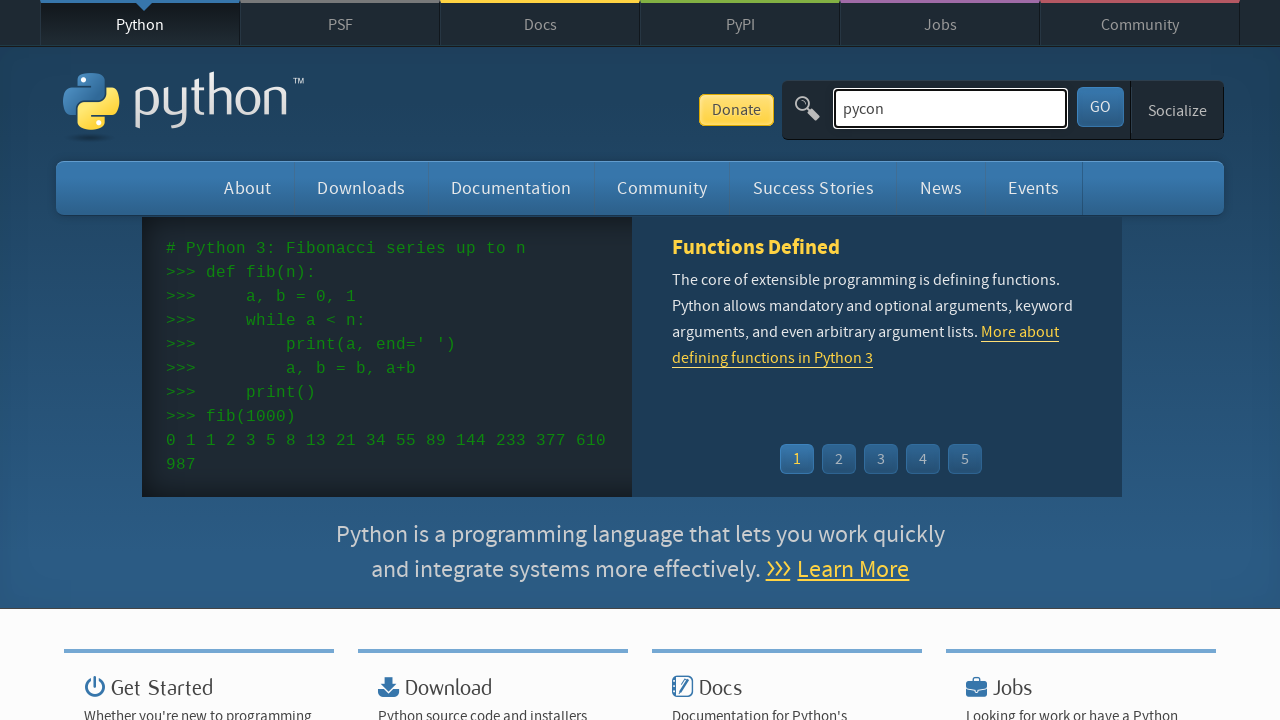

Pressed Enter to submit search form on input[name='q']
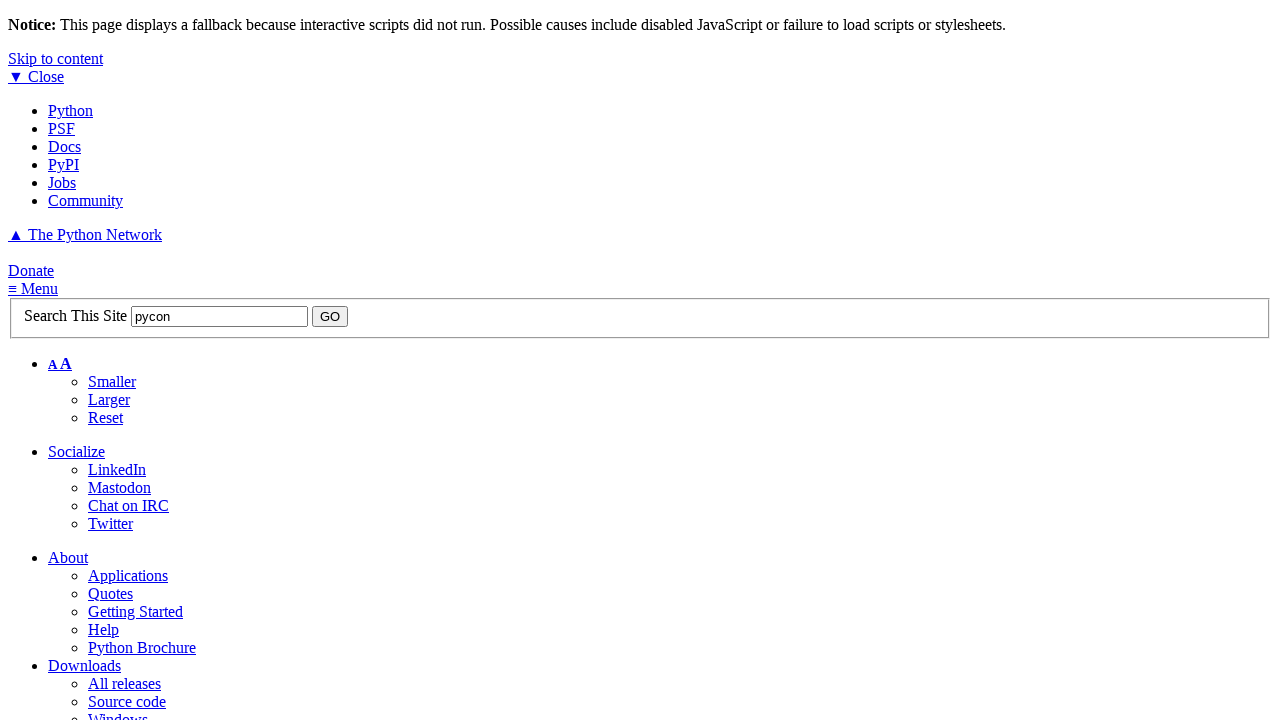

Search results page loaded successfully
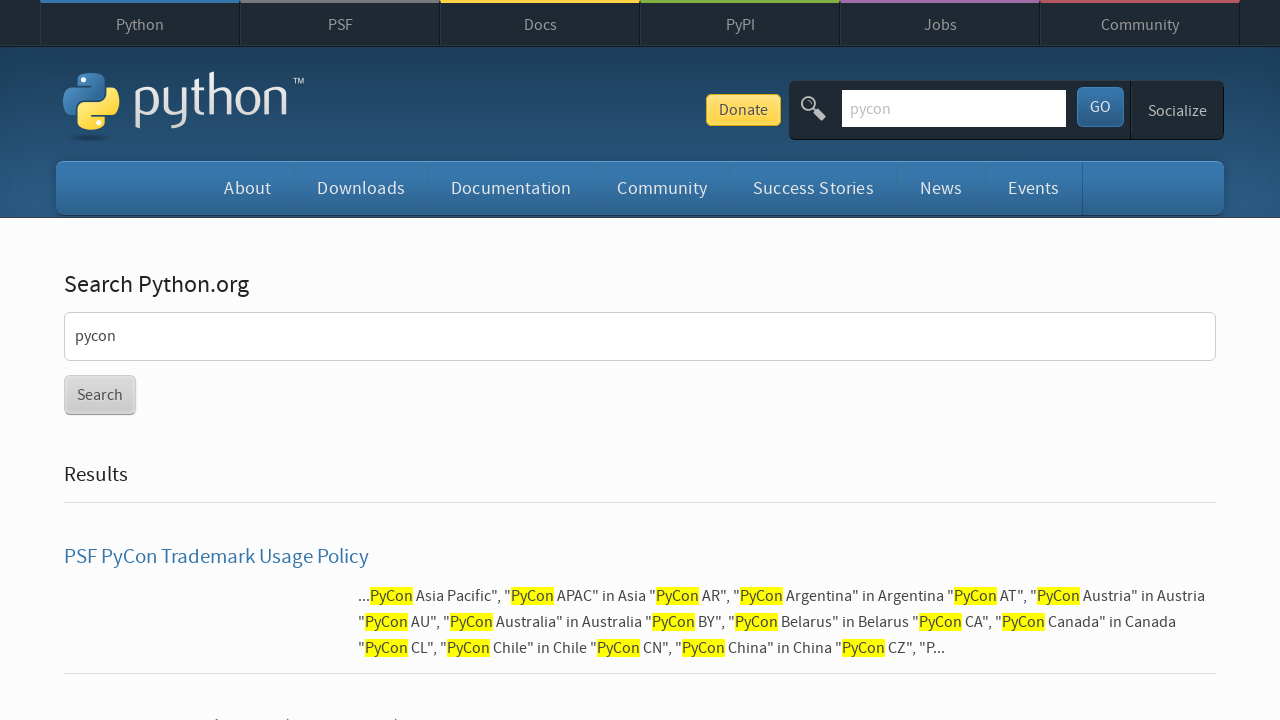

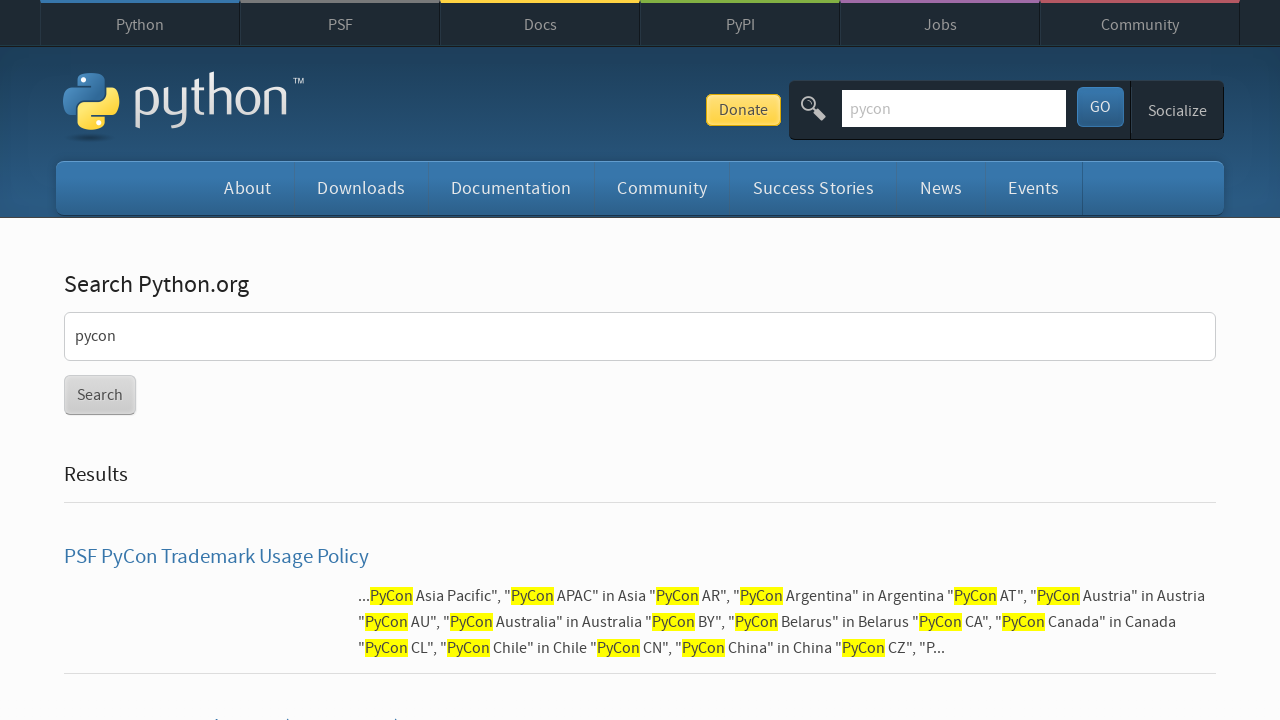